Navigates to the German API documentation page and verifies the page loads with the German title "Einleitung"

Starting URL: https://webdriver.io/de/

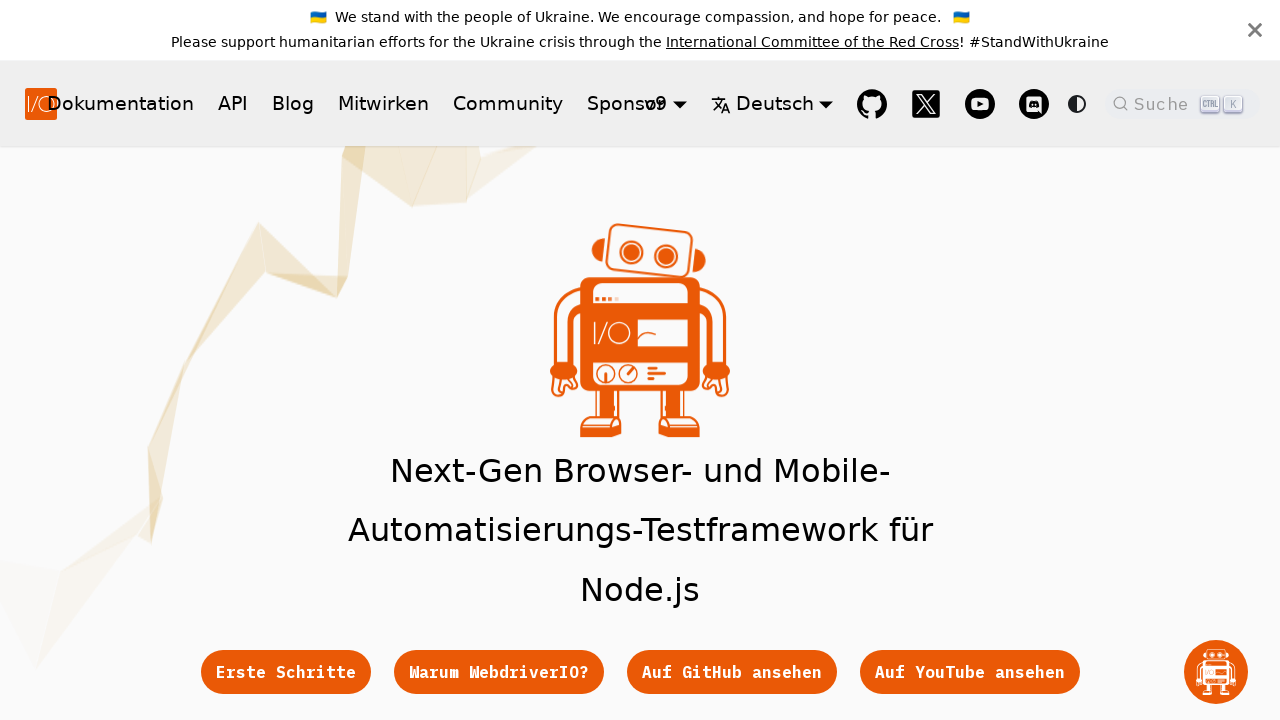

Clicked on API link in navbar (German version) at (233, 104) on .navbar__items a[href="/de/docs/api"]
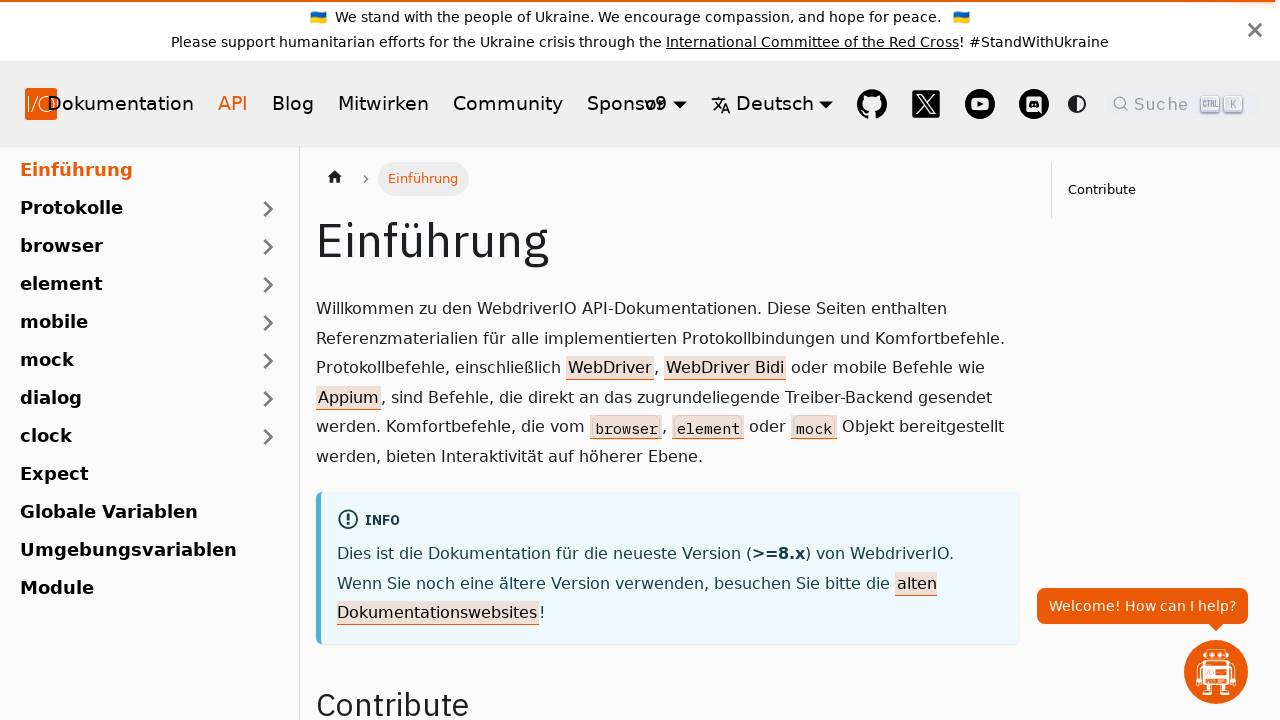

Main heading loaded on German API documentation page
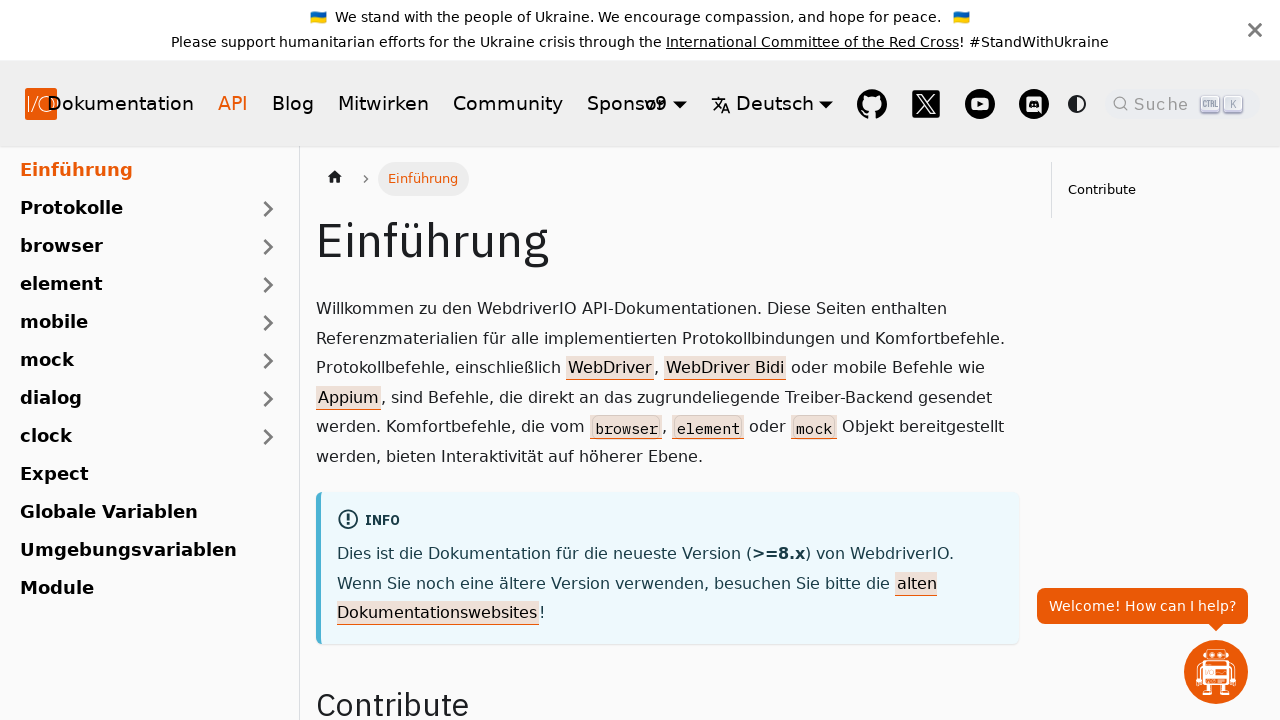

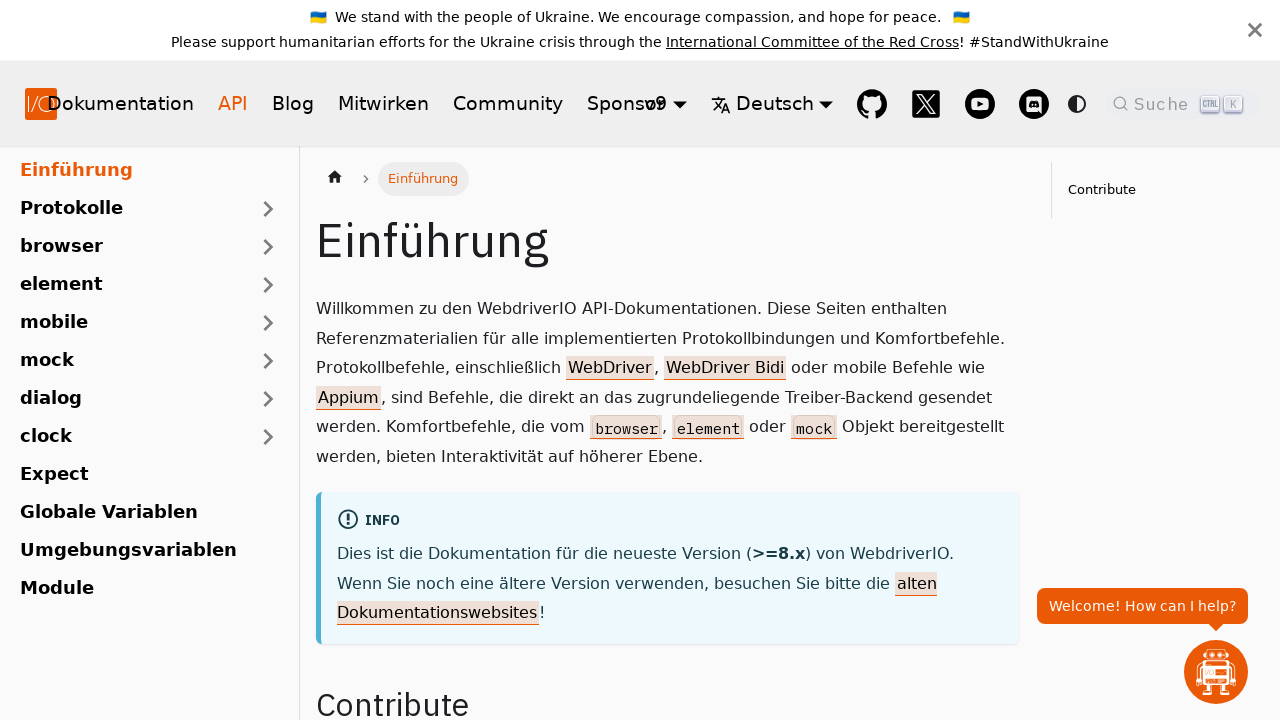